Tests window handling functionality by clicking a link that opens a new window, switching to the new window to verify its content, and then switching back to the original window to verify the original page.

Starting URL: https://the-internet.herokuapp.com/windows

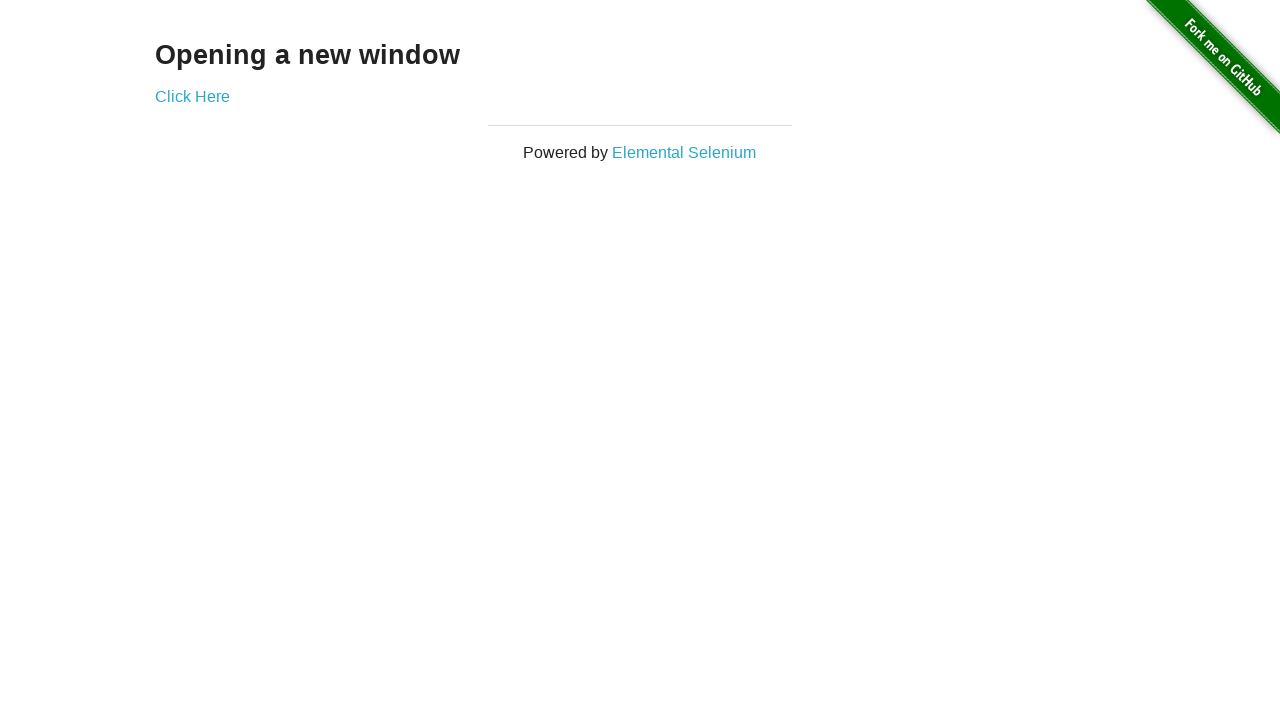

Retrieved heading text from original page
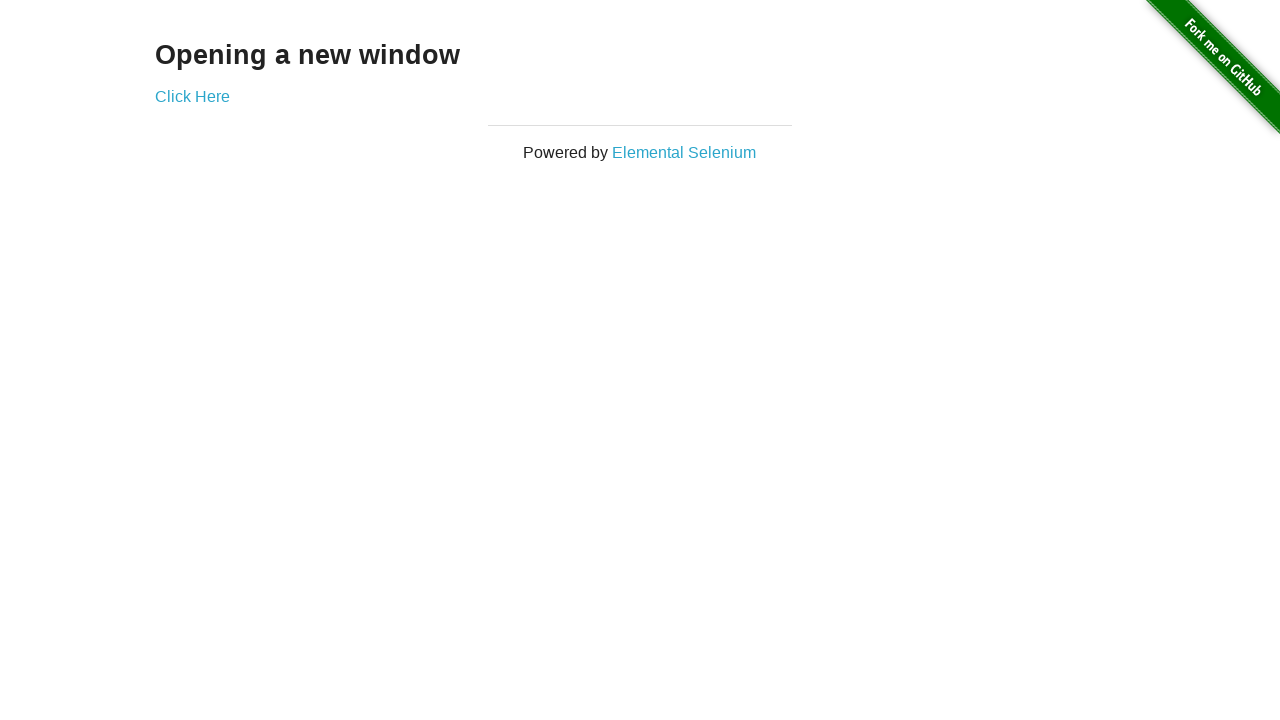

Verified heading text is 'Opening a new window'
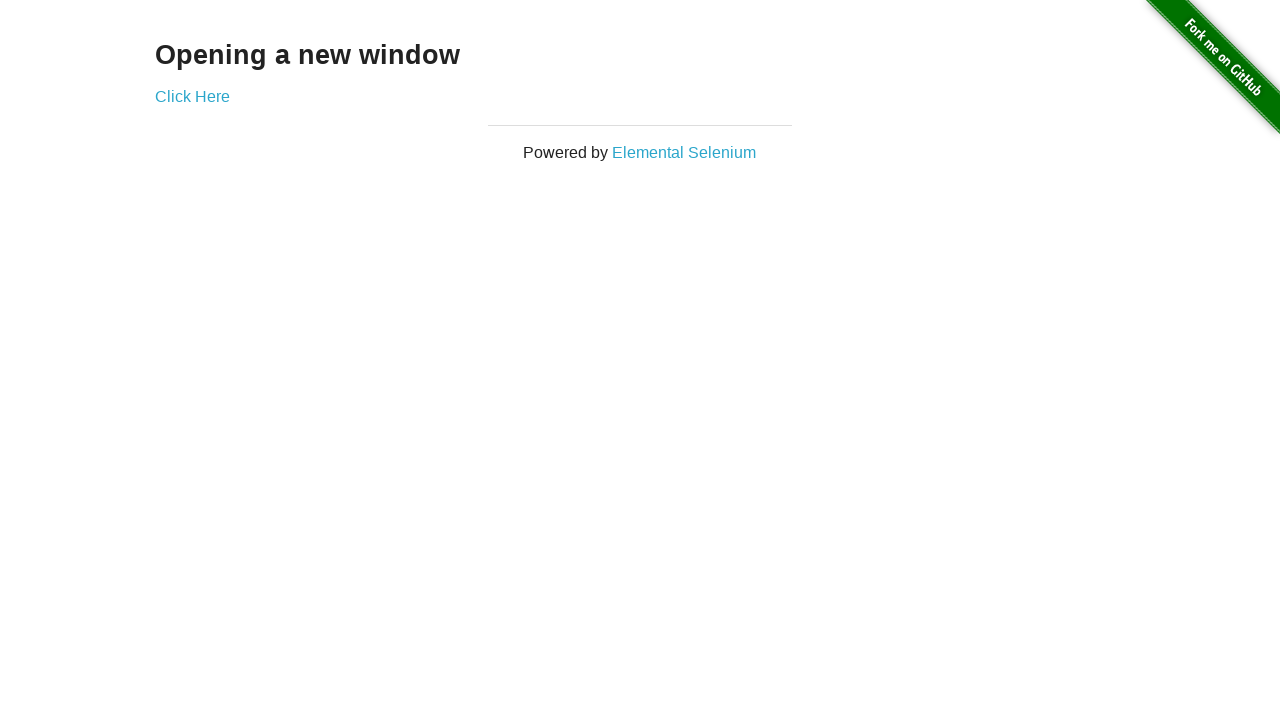

Verified original page title is 'The Internet'
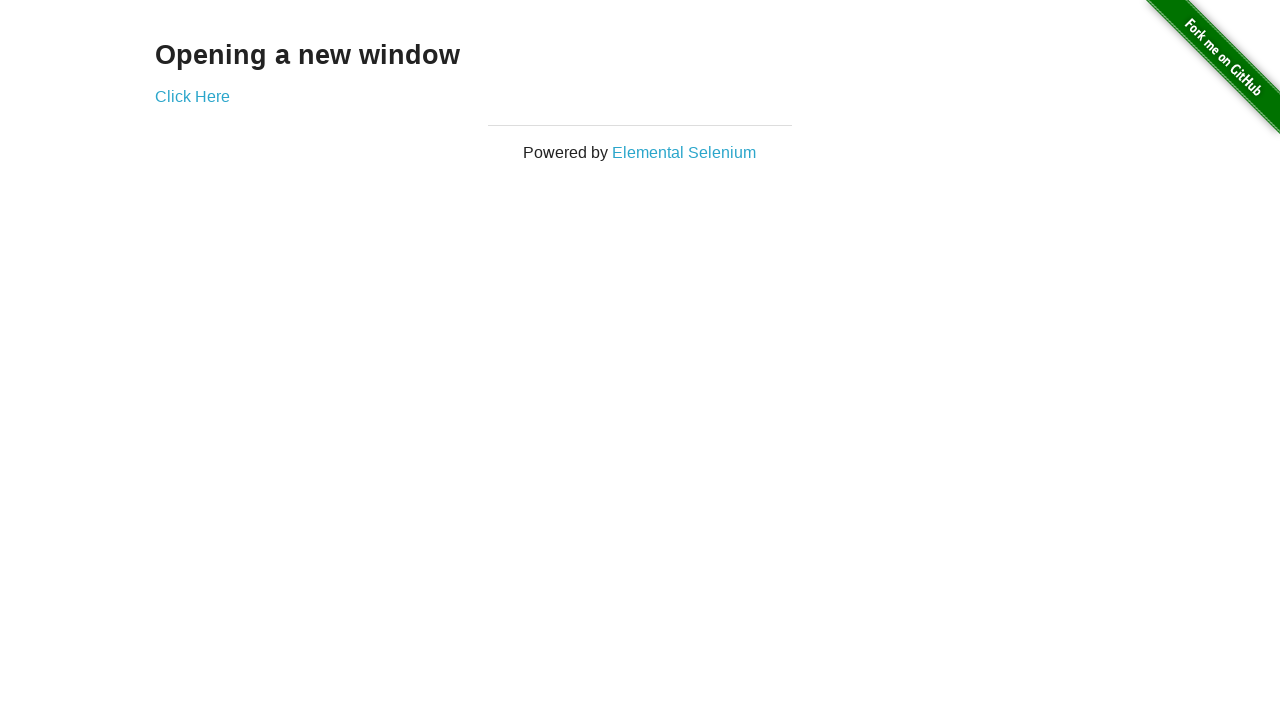

Clicked 'Click Here' button to open new window at (192, 96) on a[href='/windows/new']
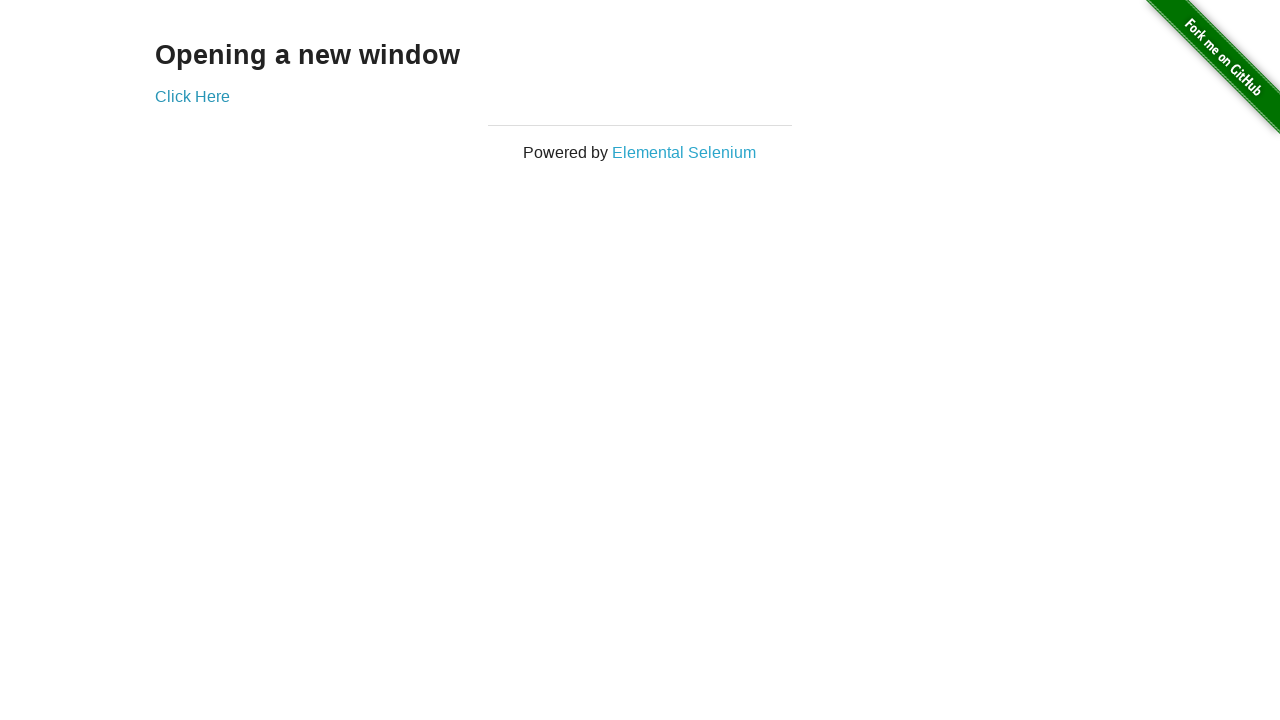

New window opened and loaded
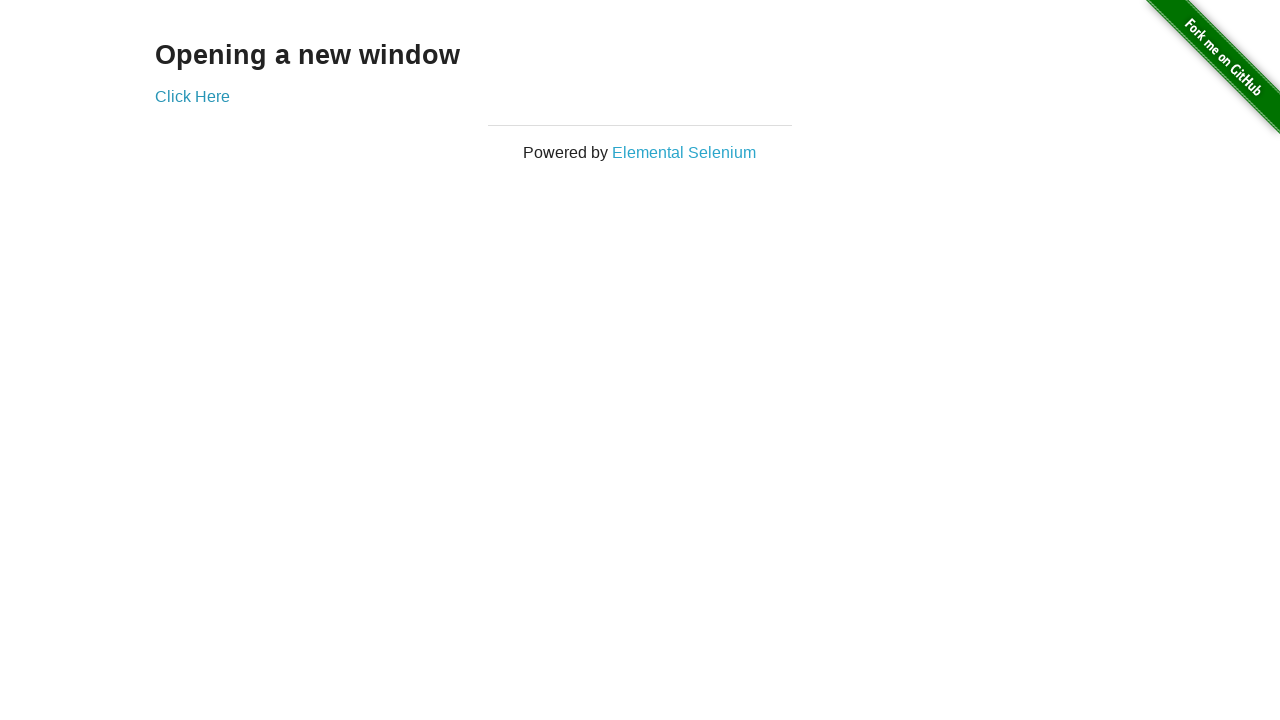

Verified new window title is 'New Window'
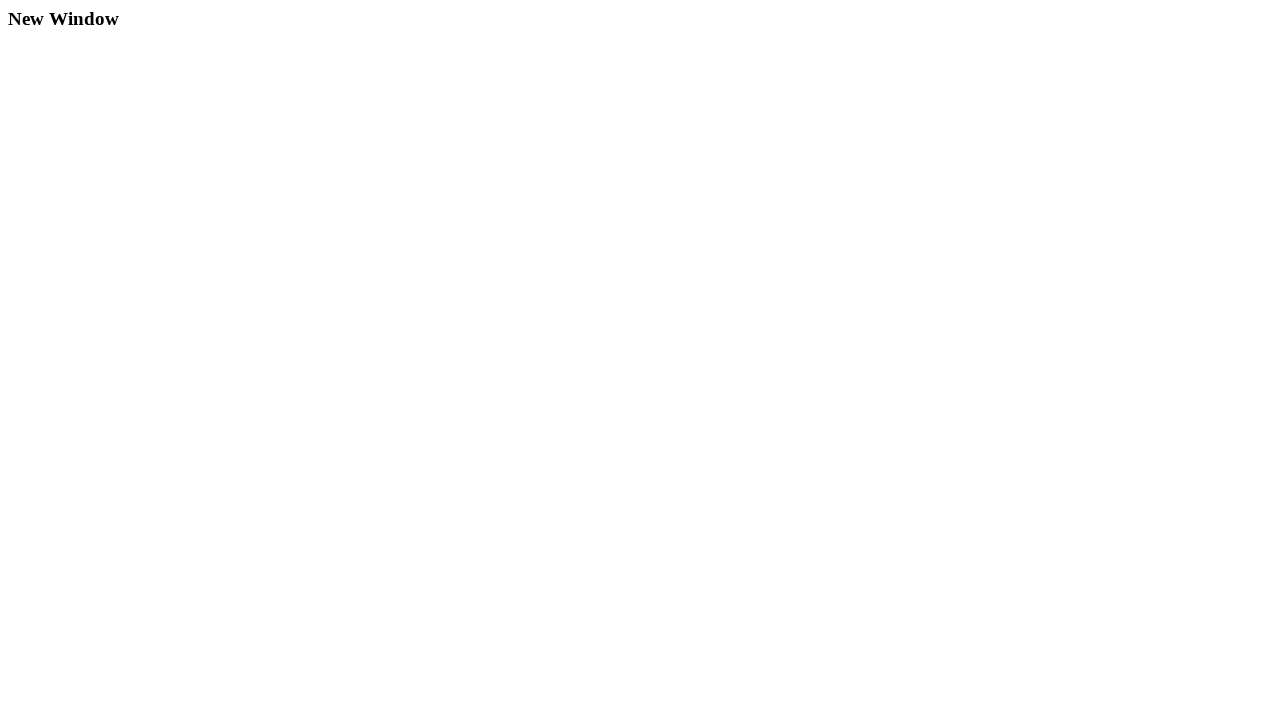

Retrieved heading text from new window
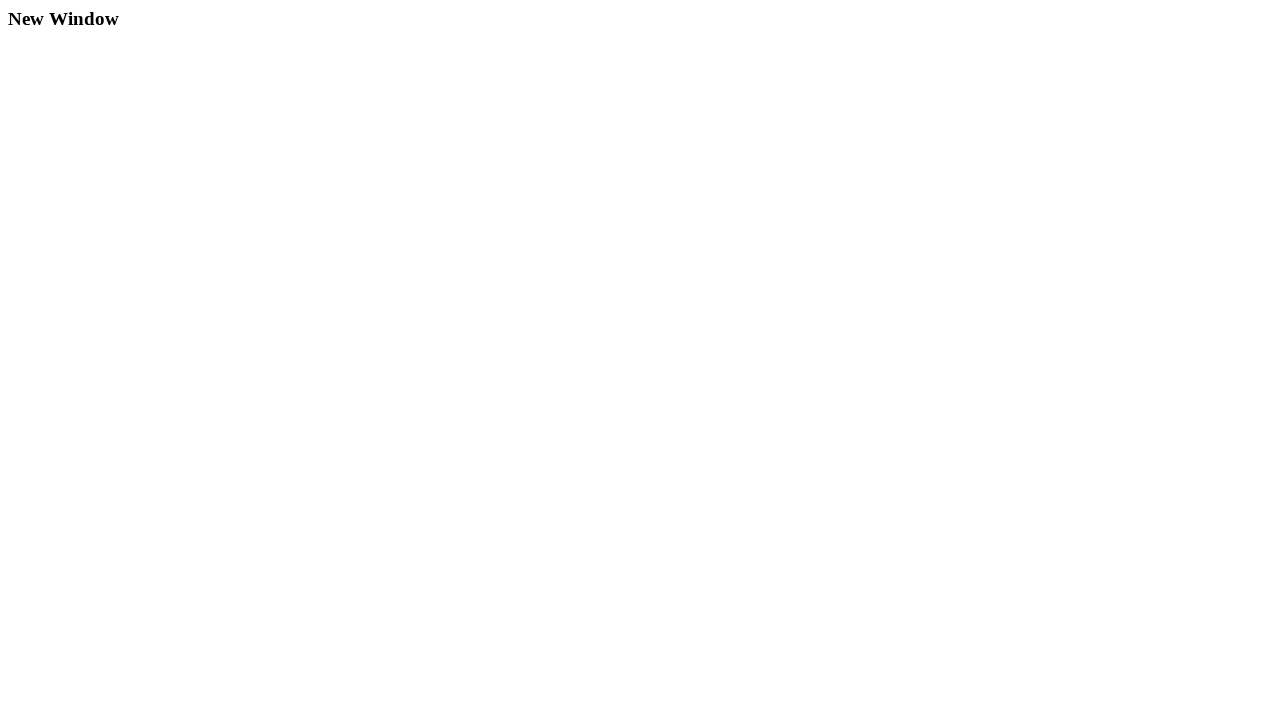

Verified new window heading text is 'New Window'
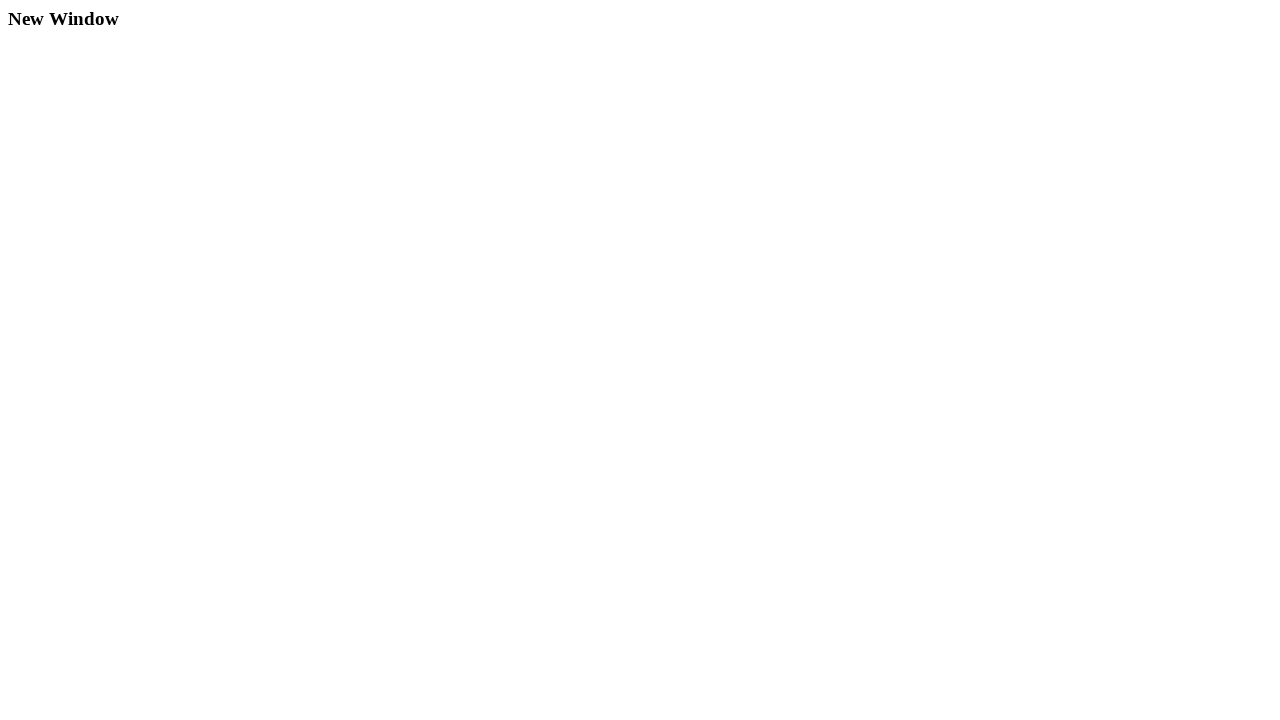

Switched back to original page
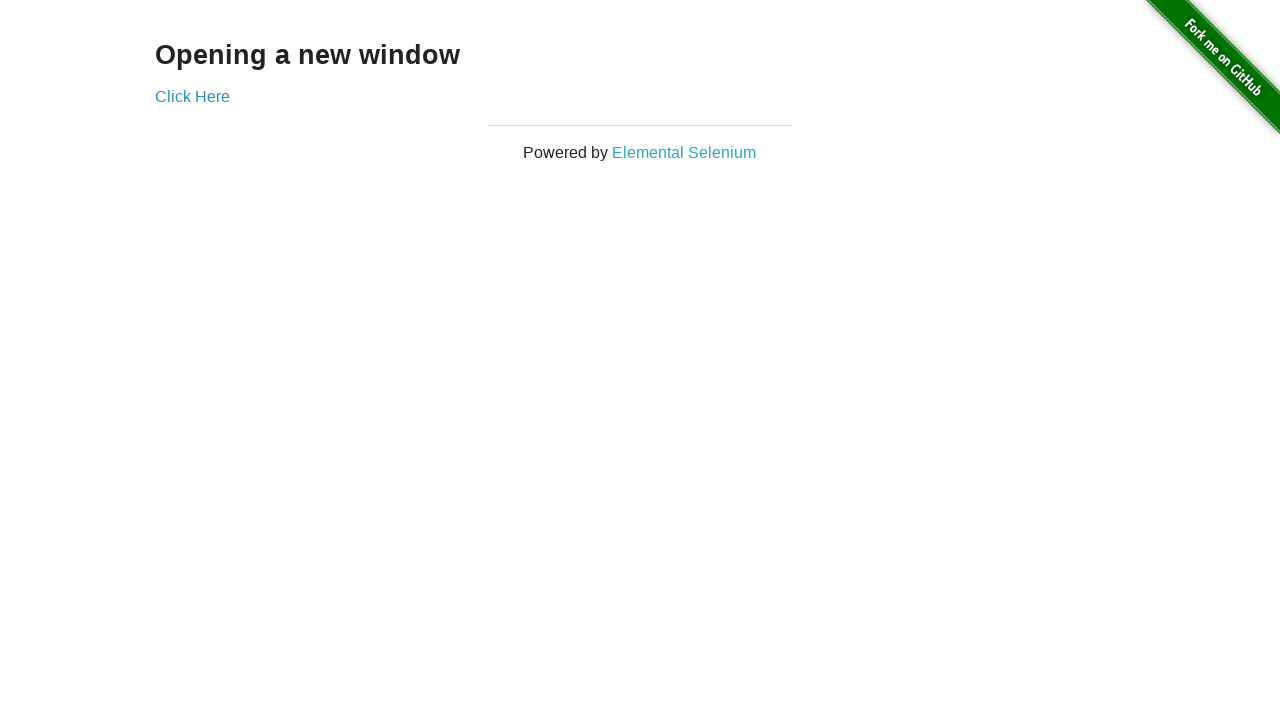

Verified original page title is still 'The Internet'
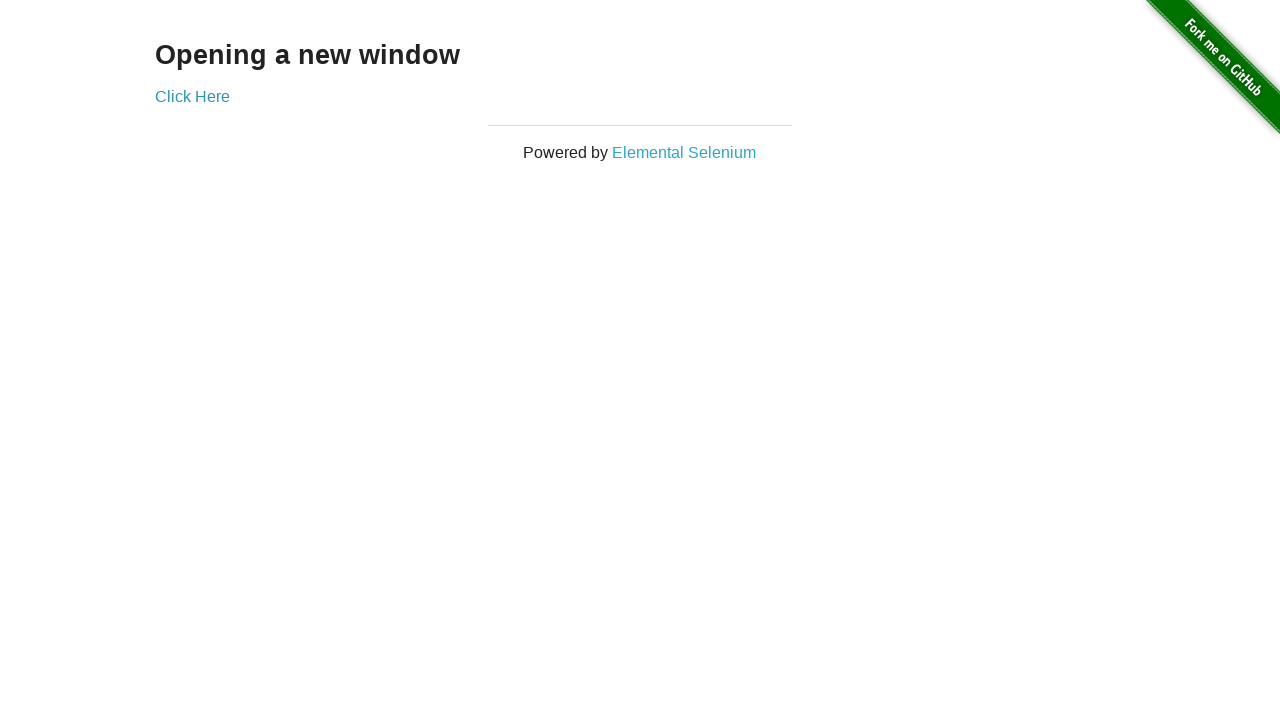

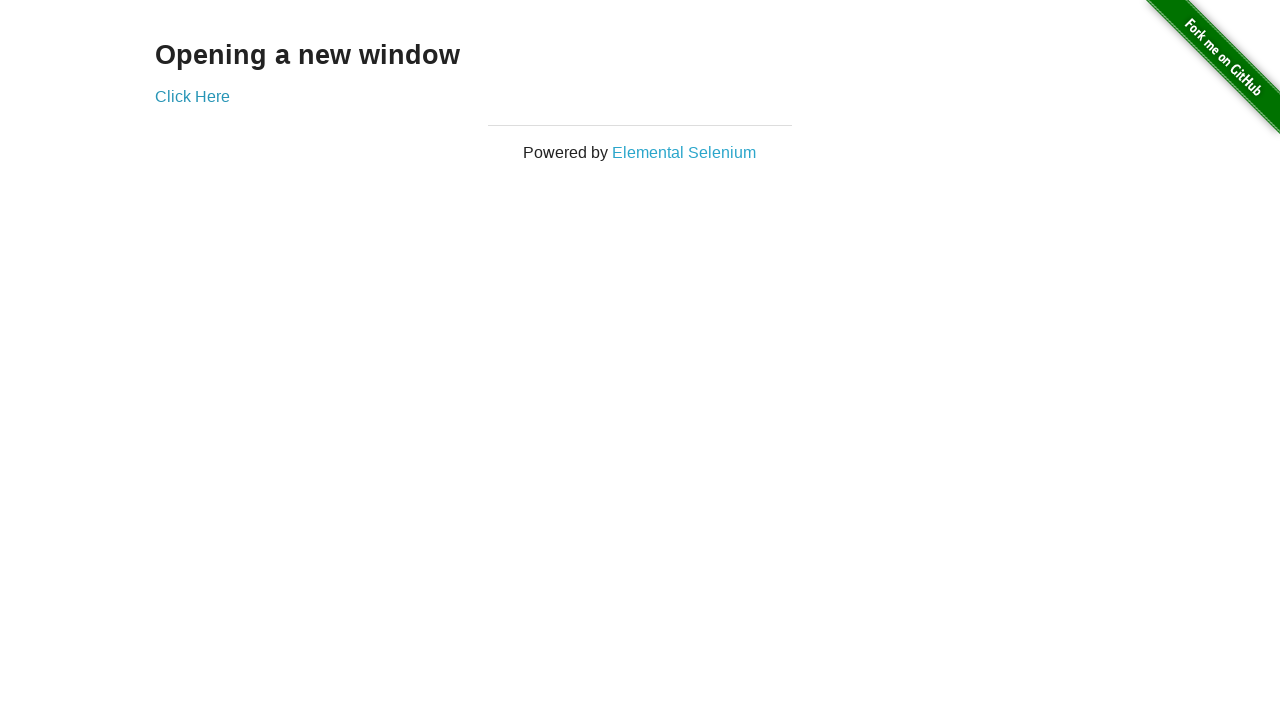